Tests a registration form by filling in first name, last name, and email fields, then submitting the form and verifying successful registration message

Starting URL: http://suninjuly.github.io/registration1.html

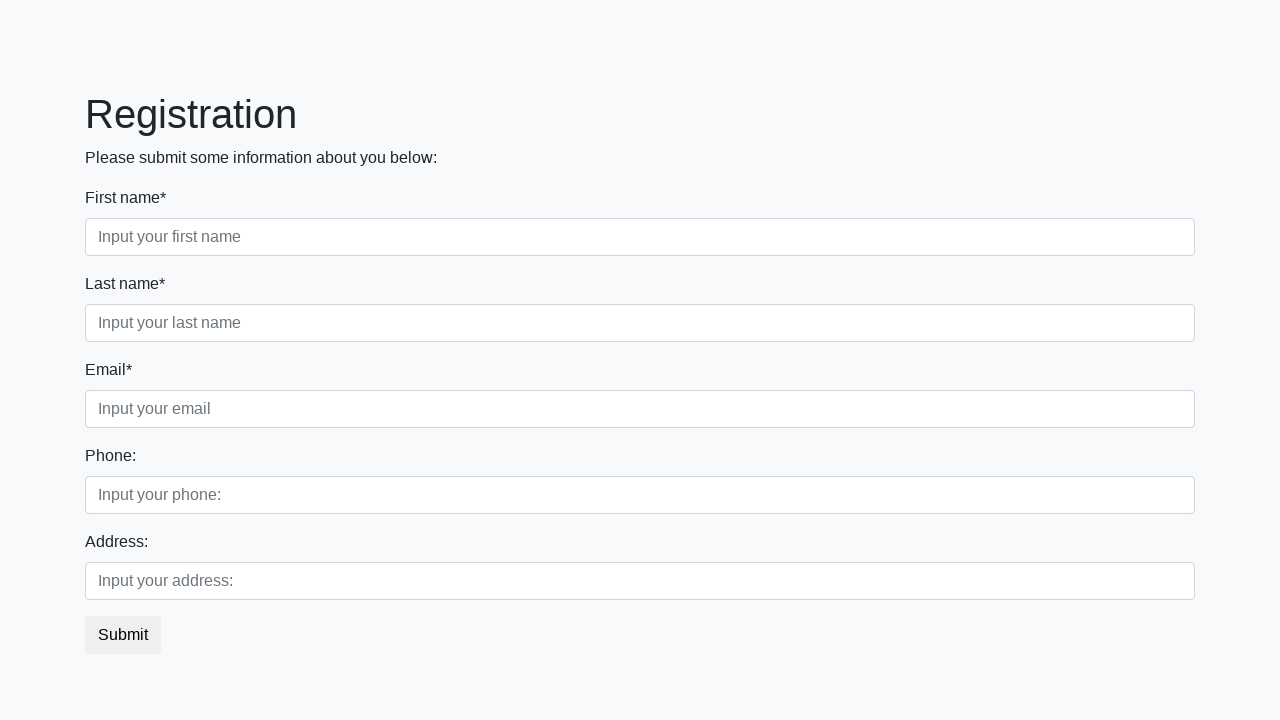

Filled first name field with 'Ivan' on .first_block .first
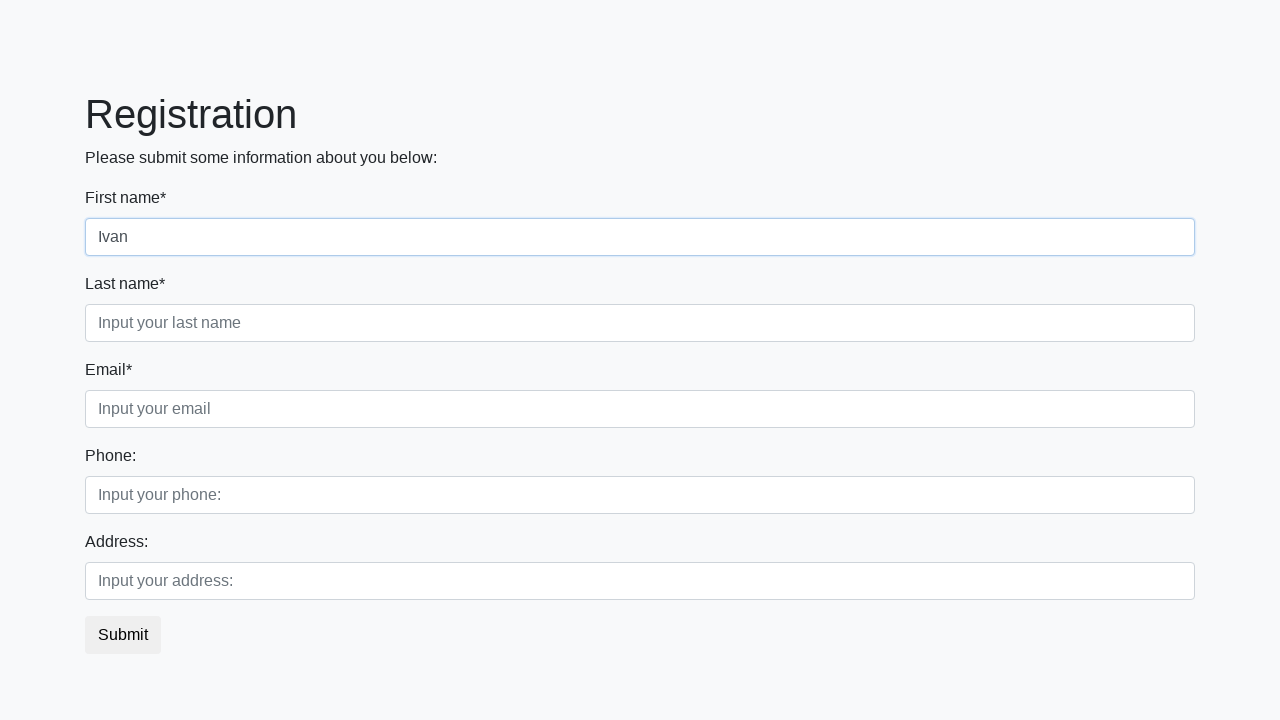

Filled last name field with 'Petrov' on .first_block .second
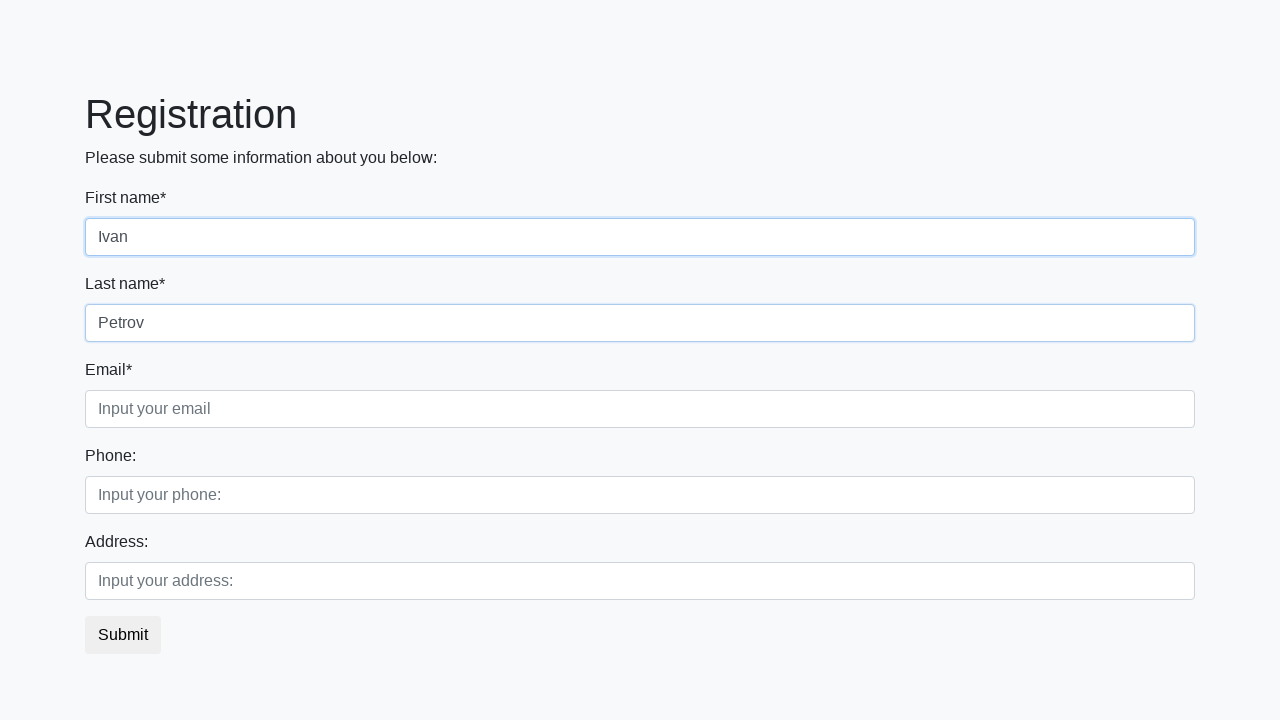

Filled email field with 'test@test.ru' on .first_block .third
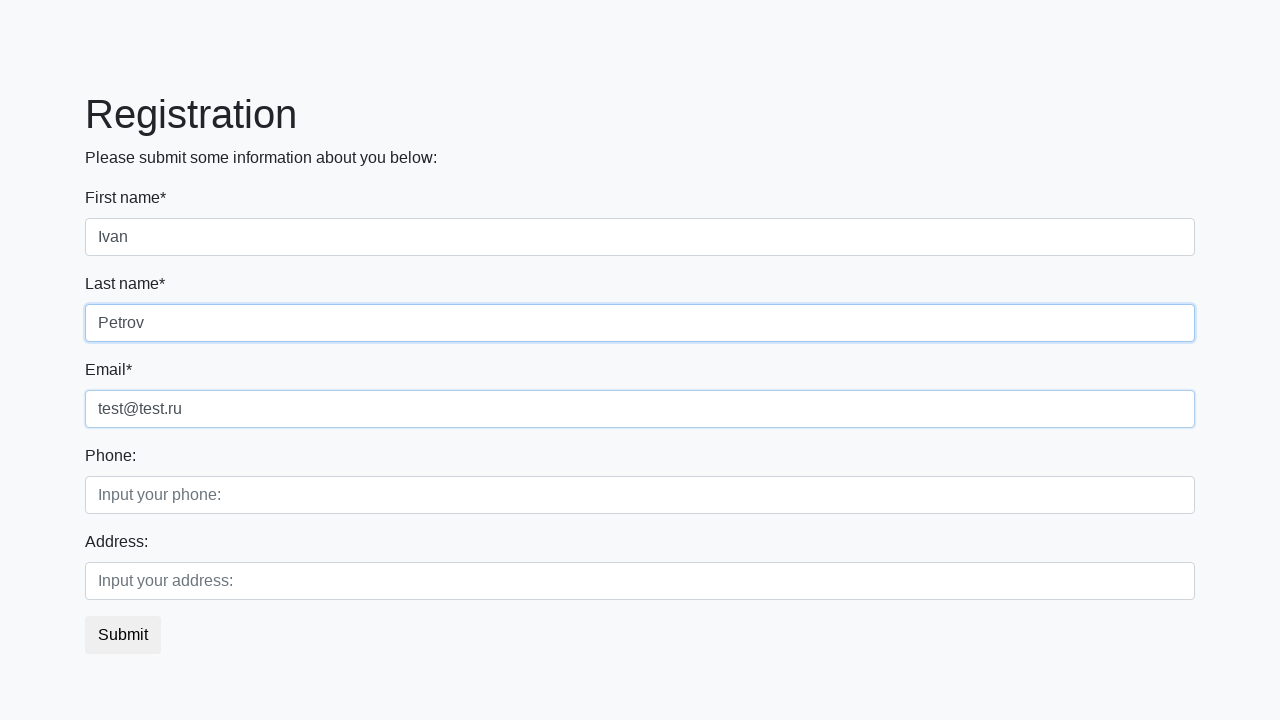

Clicked registration submit button at (123, 635) on button.btn
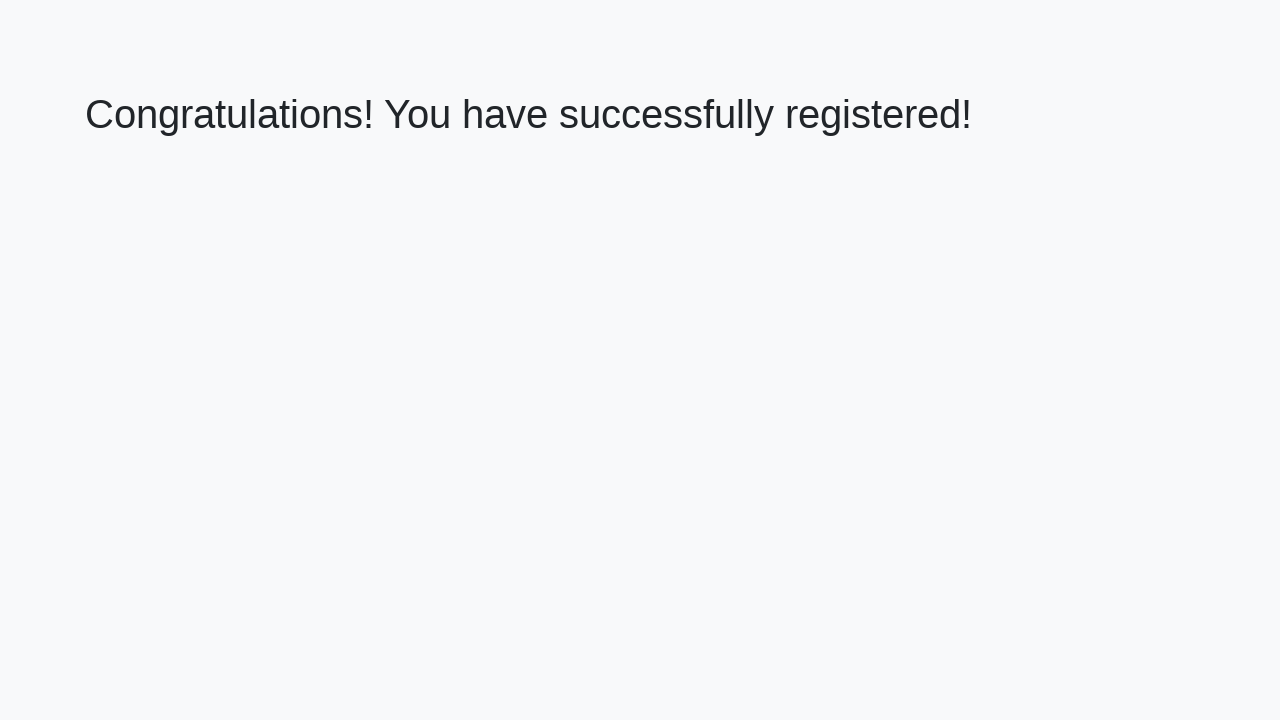

Success message heading loaded
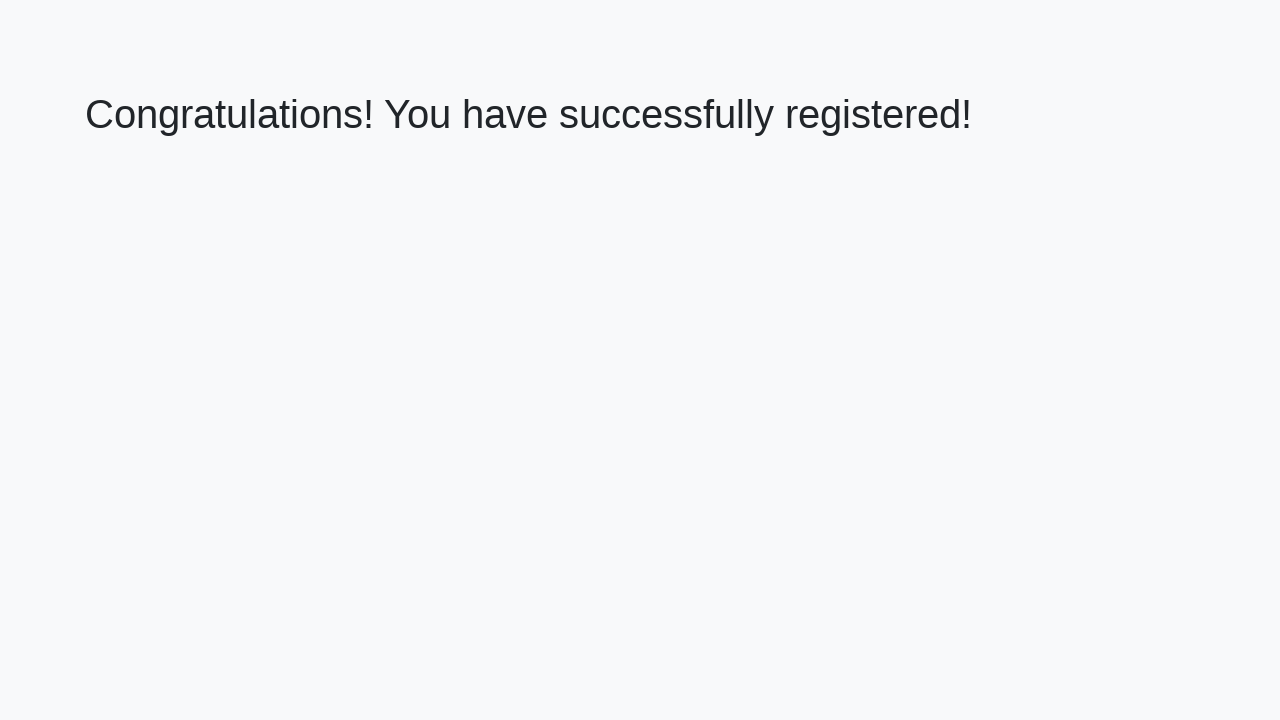

Retrieved success message text
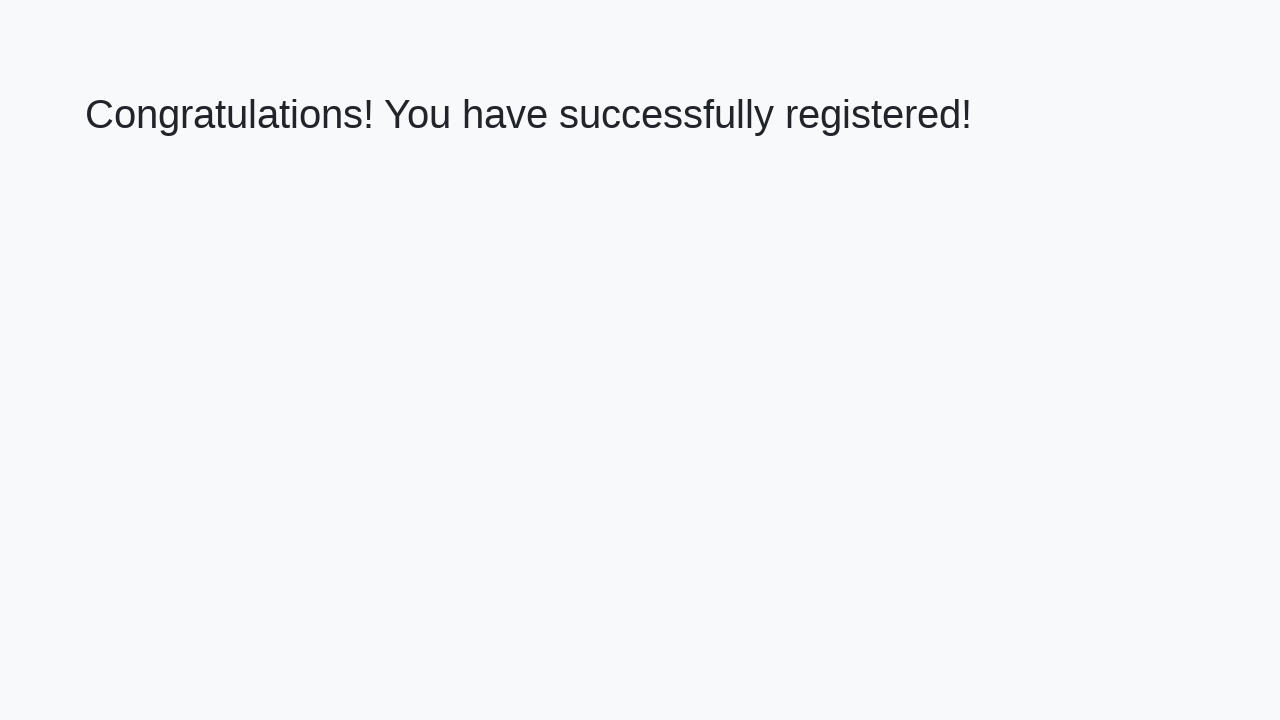

Verified successful registration message
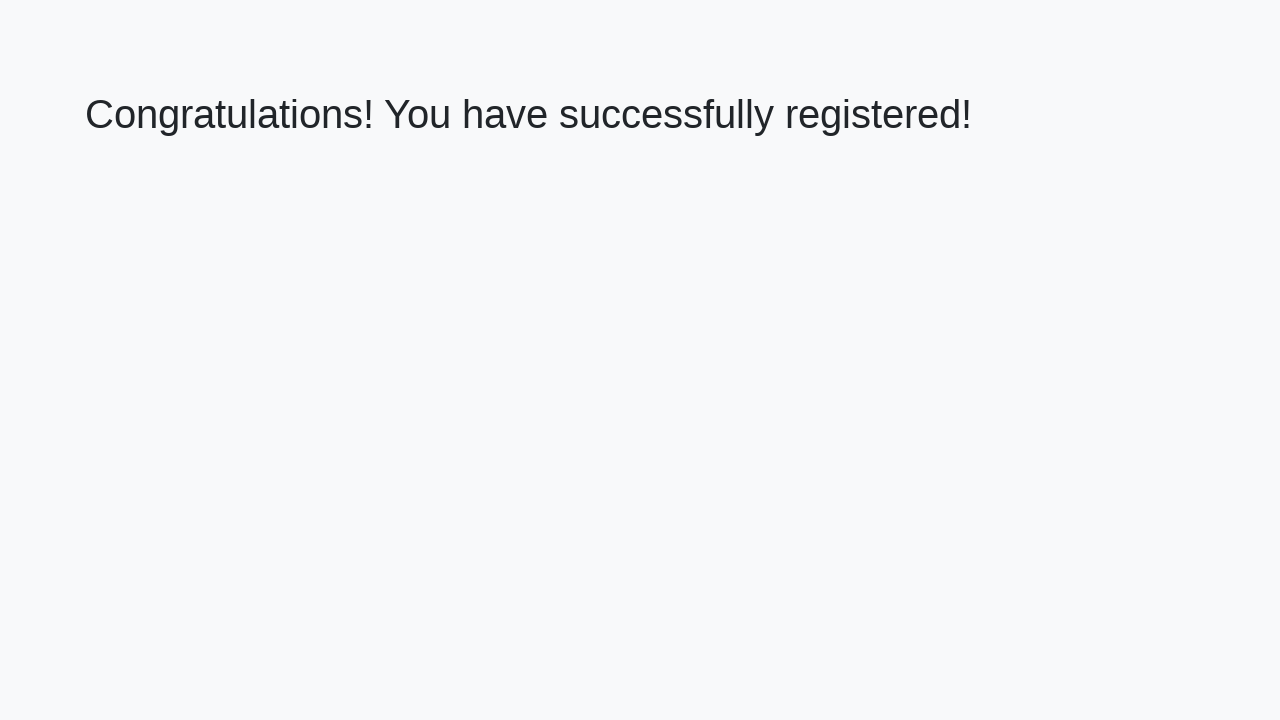

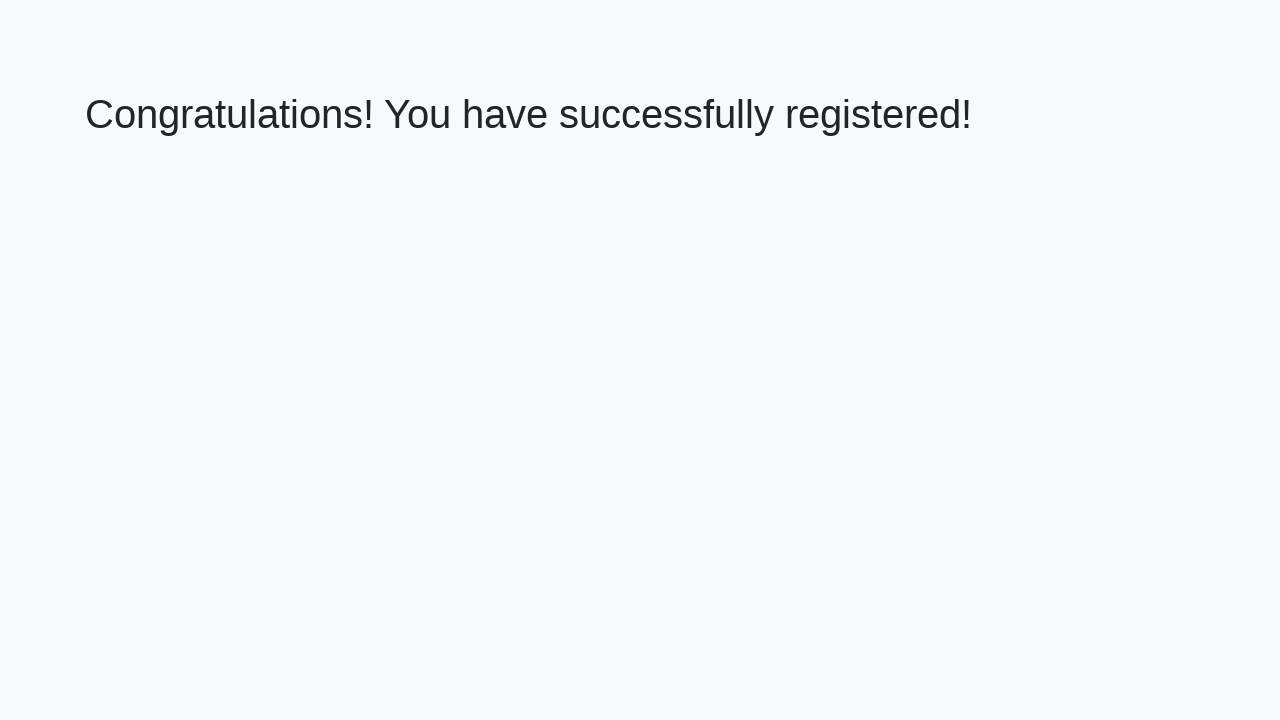